Tests different button click types including right-click, double-click, and regular click, then verifies the corresponding messages are displayed

Starting URL: https://demoqa.com/buttons

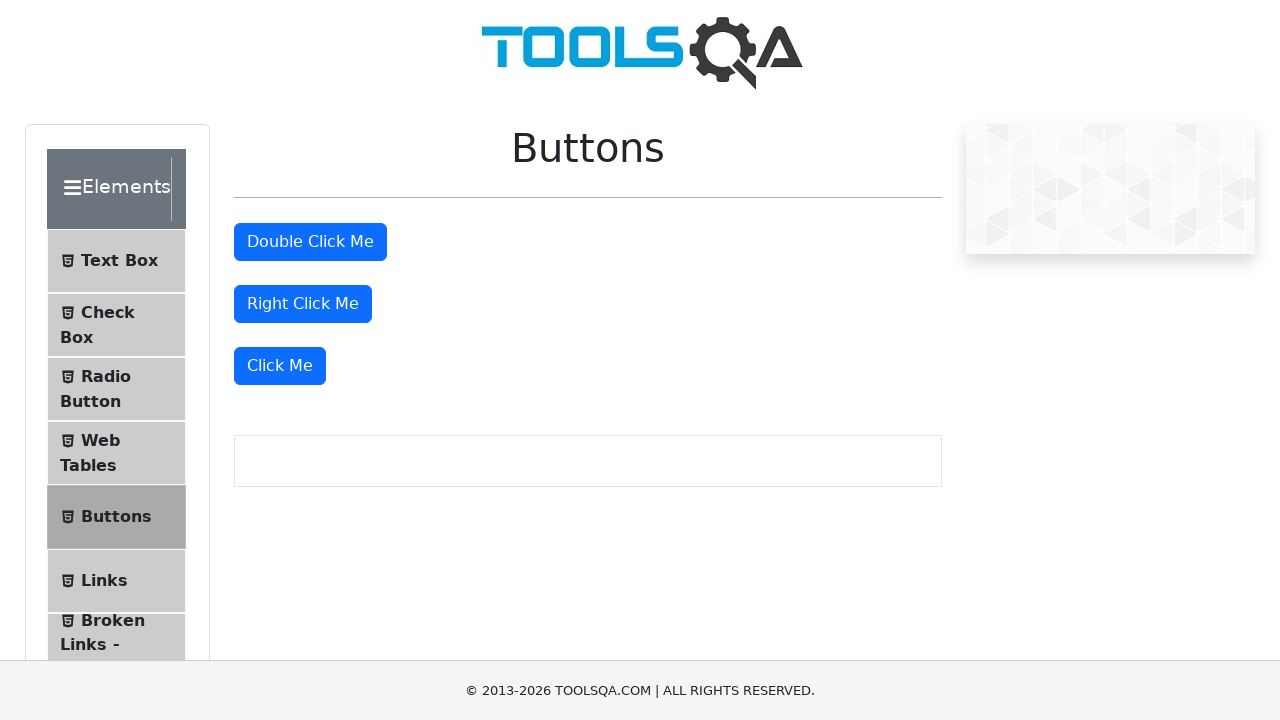

Navigated to DemoQA Buttons page
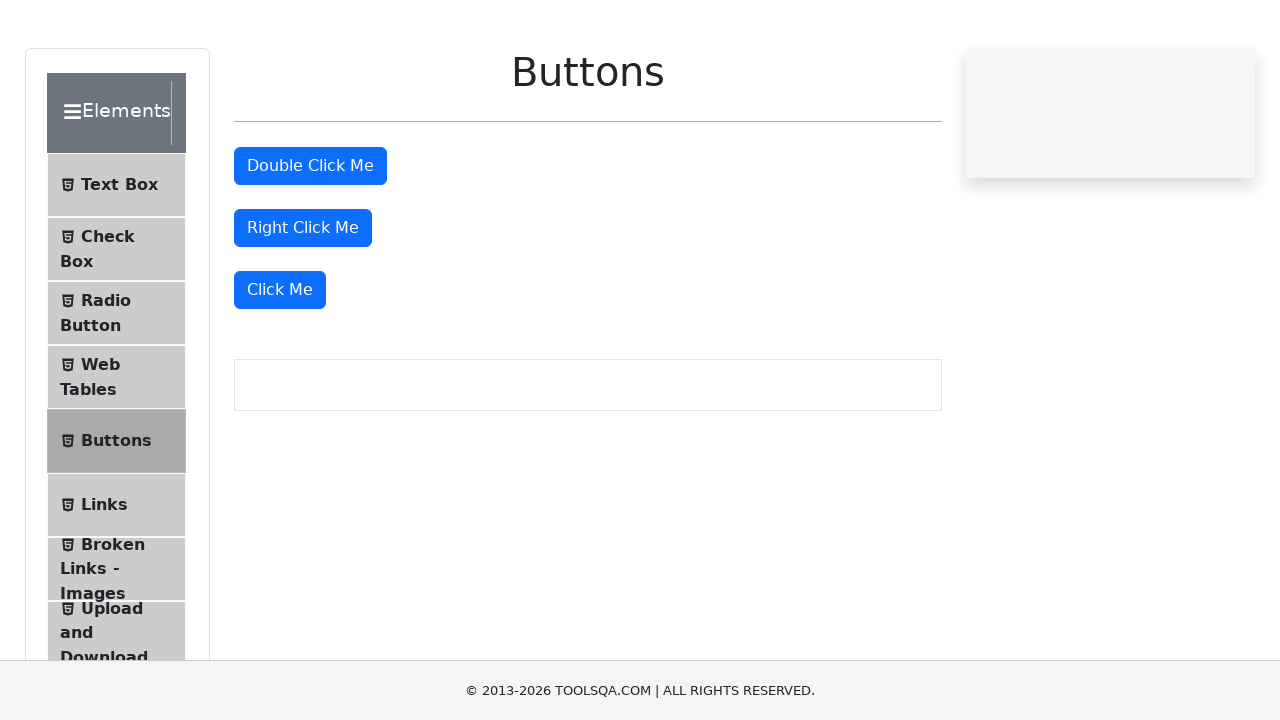

Right-clicked the right click button at (303, 304) on button#rightClickBtn
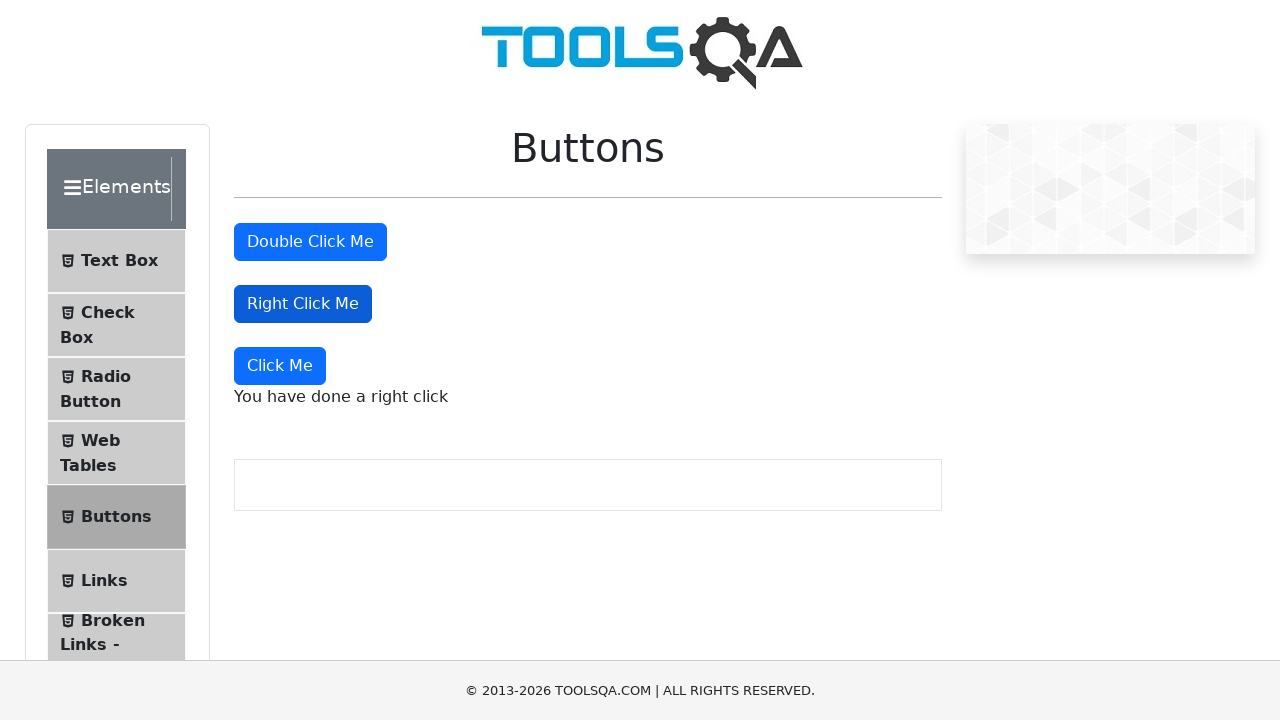

Double-clicked the double click button at (310, 242) on button#doubleClickBtn
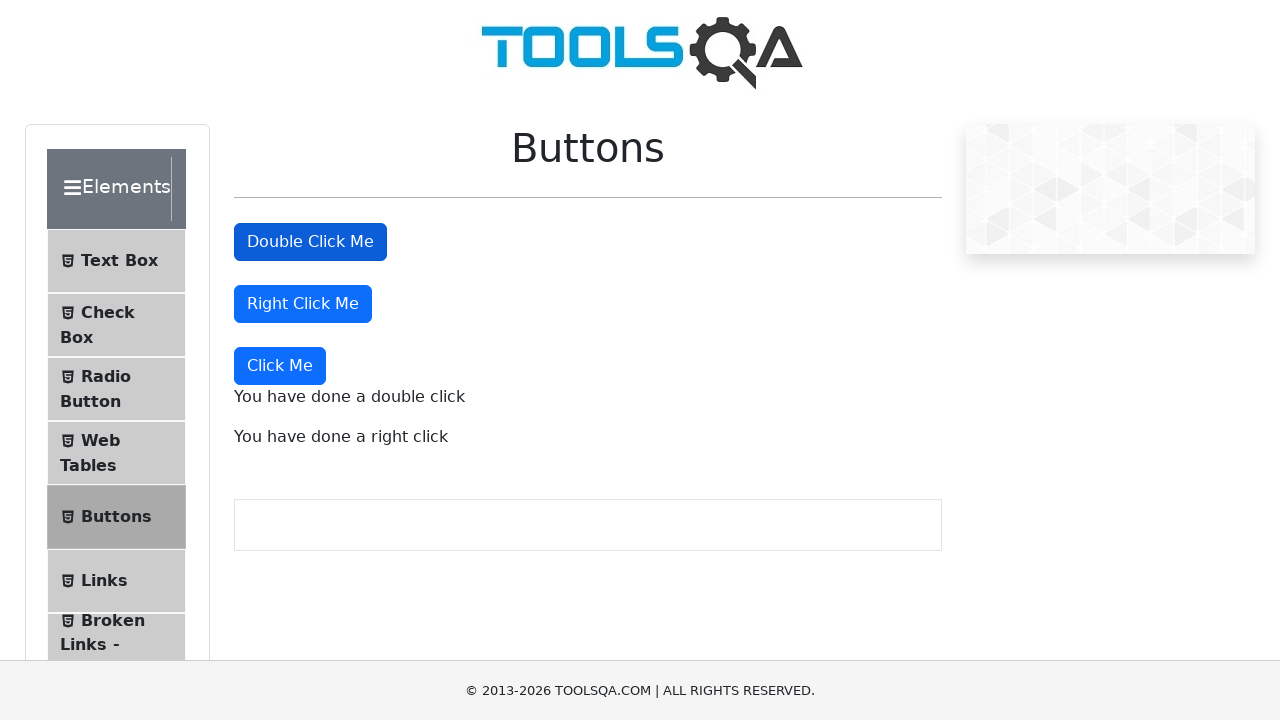

Clicked the regular Click Me button at (280, 366) on xpath=//button[text()='Click Me']
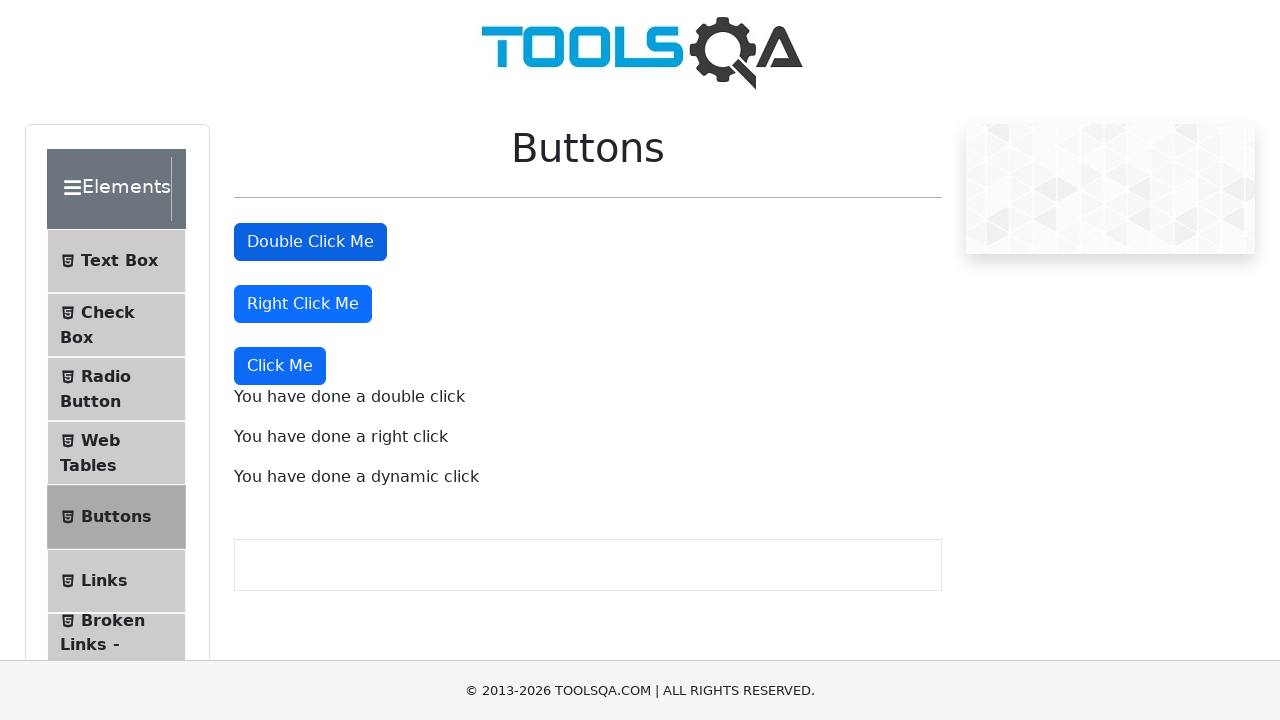

Double-click message appeared
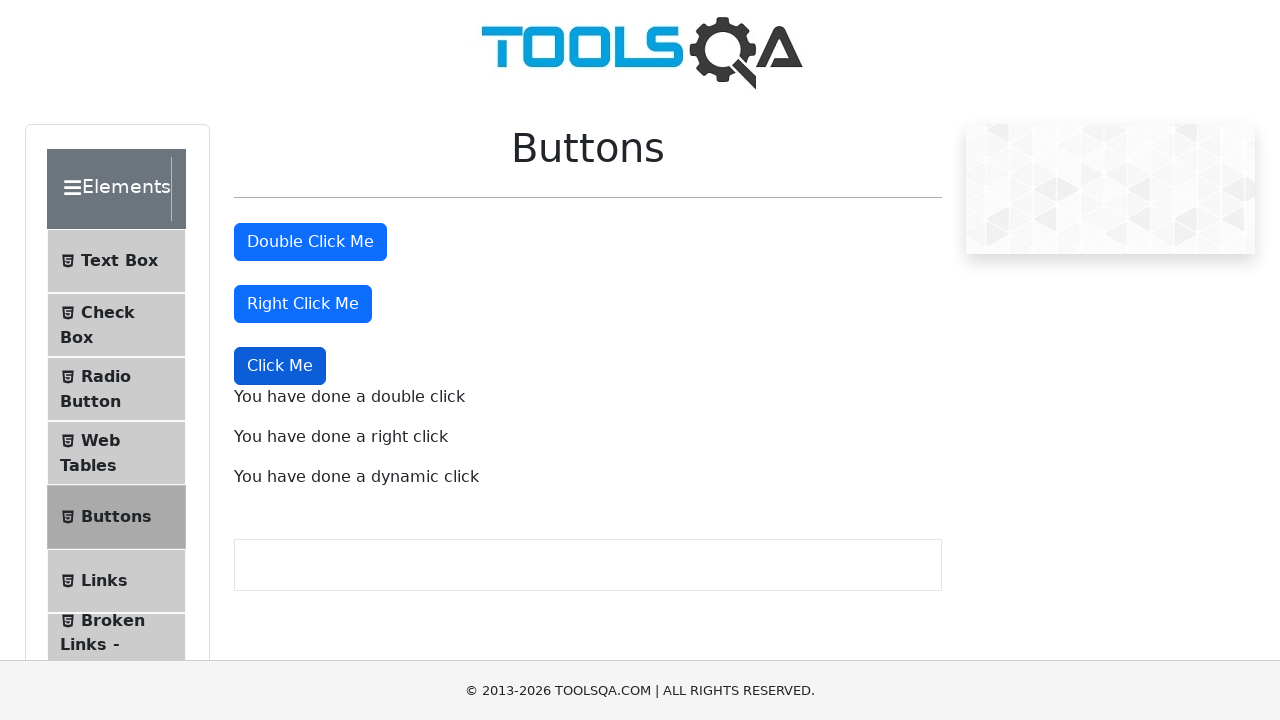

Right-click message appeared
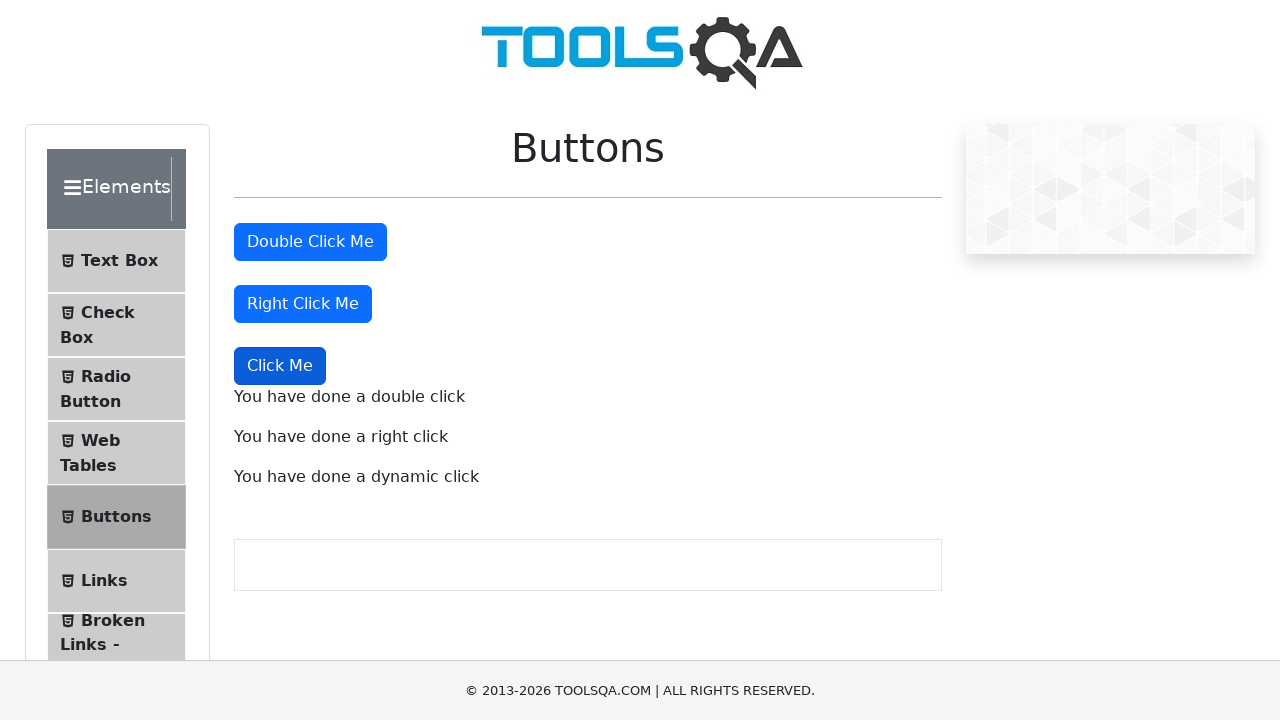

Dynamic click message appeared
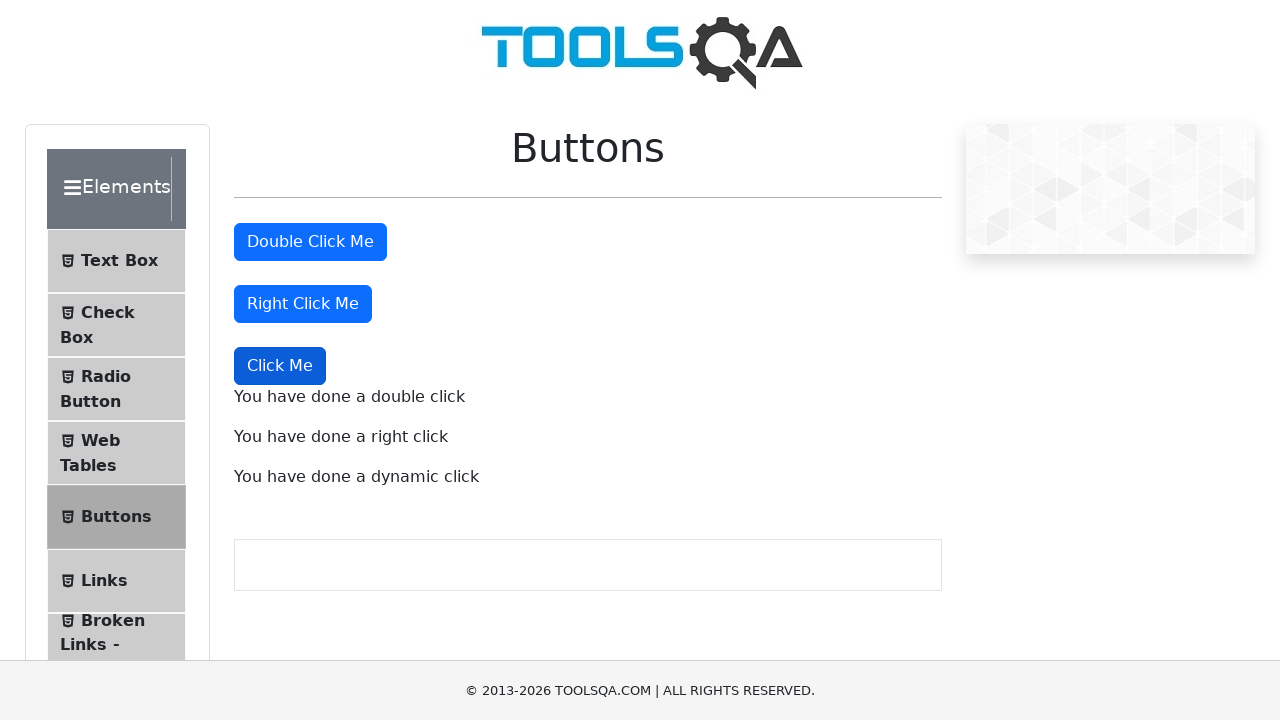

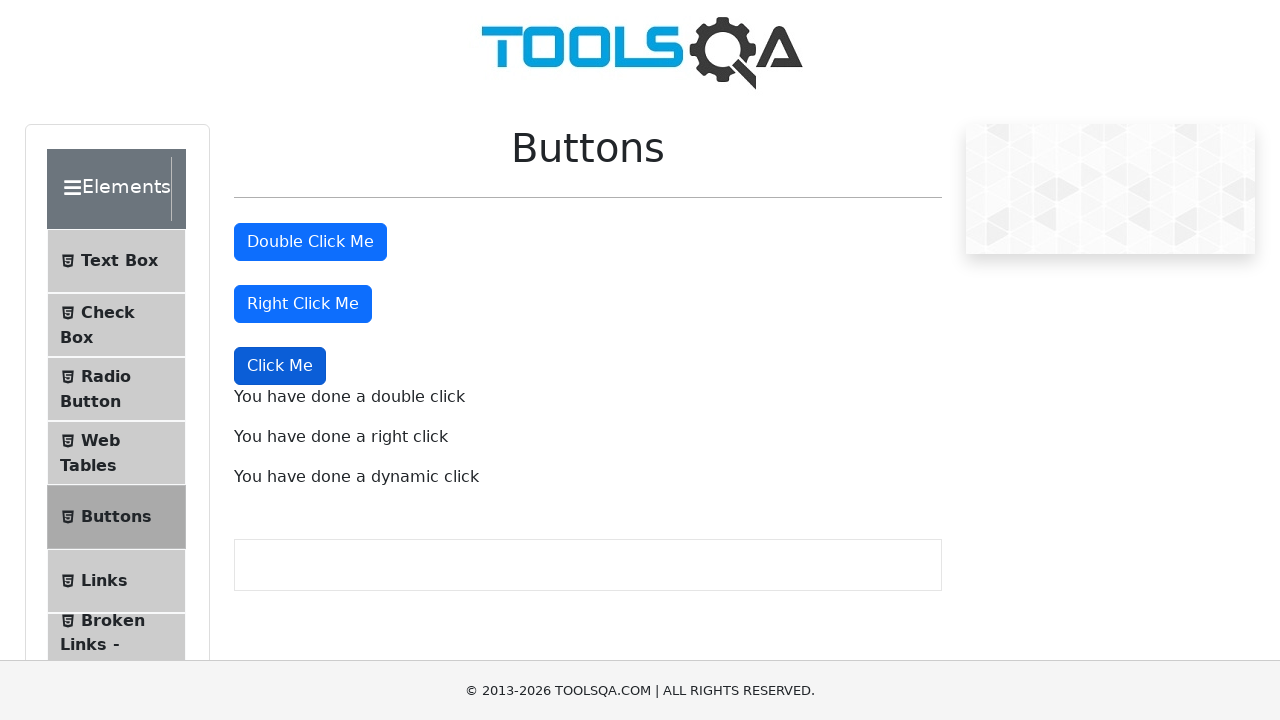